Opens the website and clicks on the sign-in/log-in button to navigate to the sign-in page

Starting URL: https://test.my-fork.com/

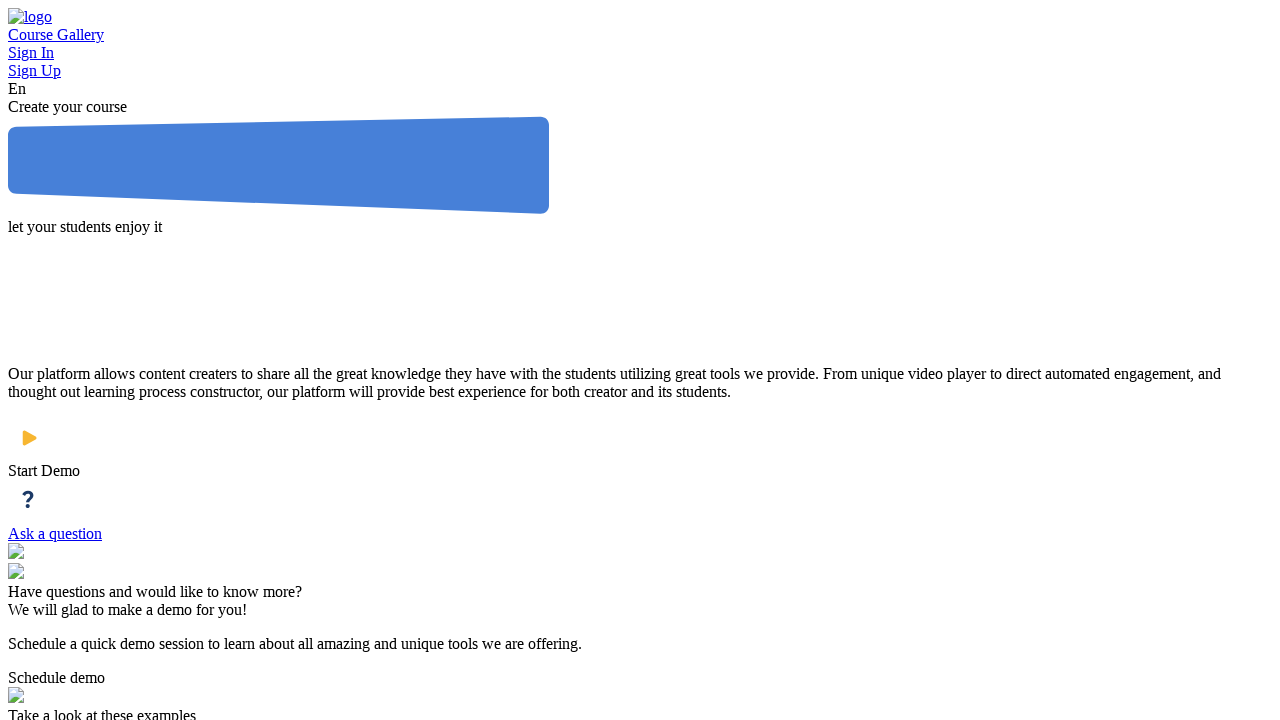

Navigated to https://test.my-fork.com/
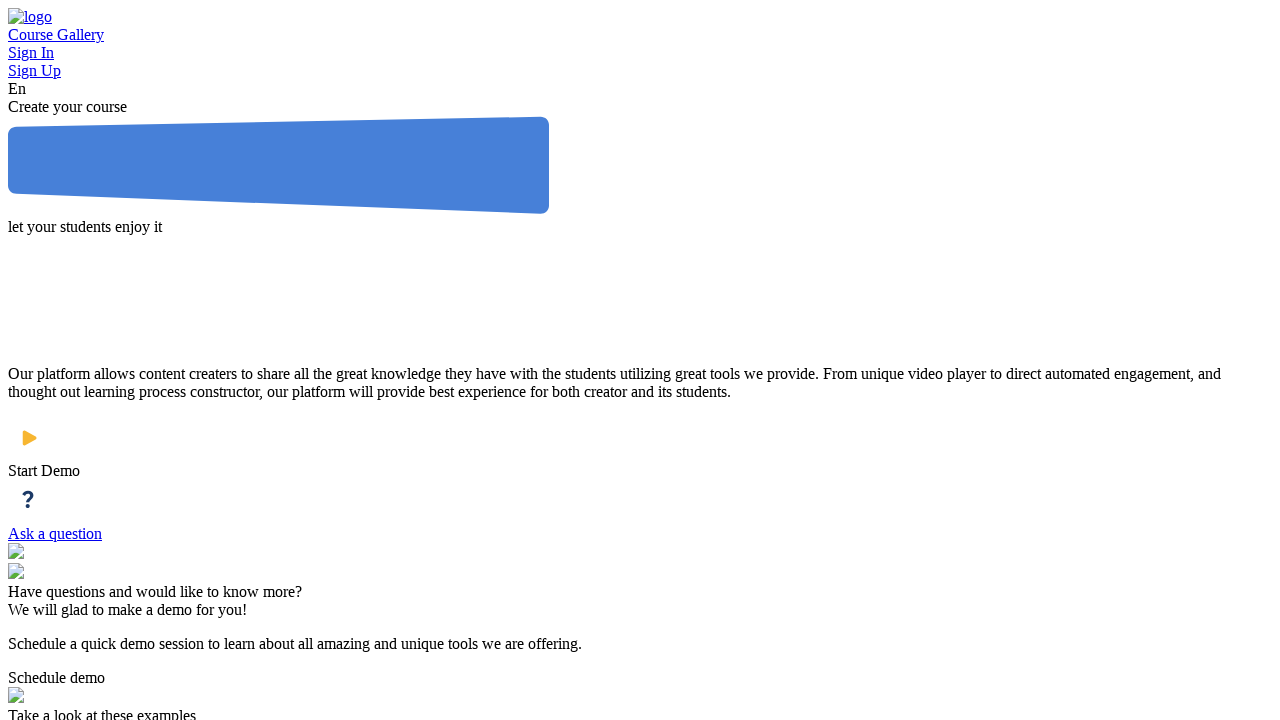

Clicked on the sign-in/log-in button to navigate to the sign-in page at (640, 53) on xpath=//div[@id='app']//a[@class='menu-item log-in-button']
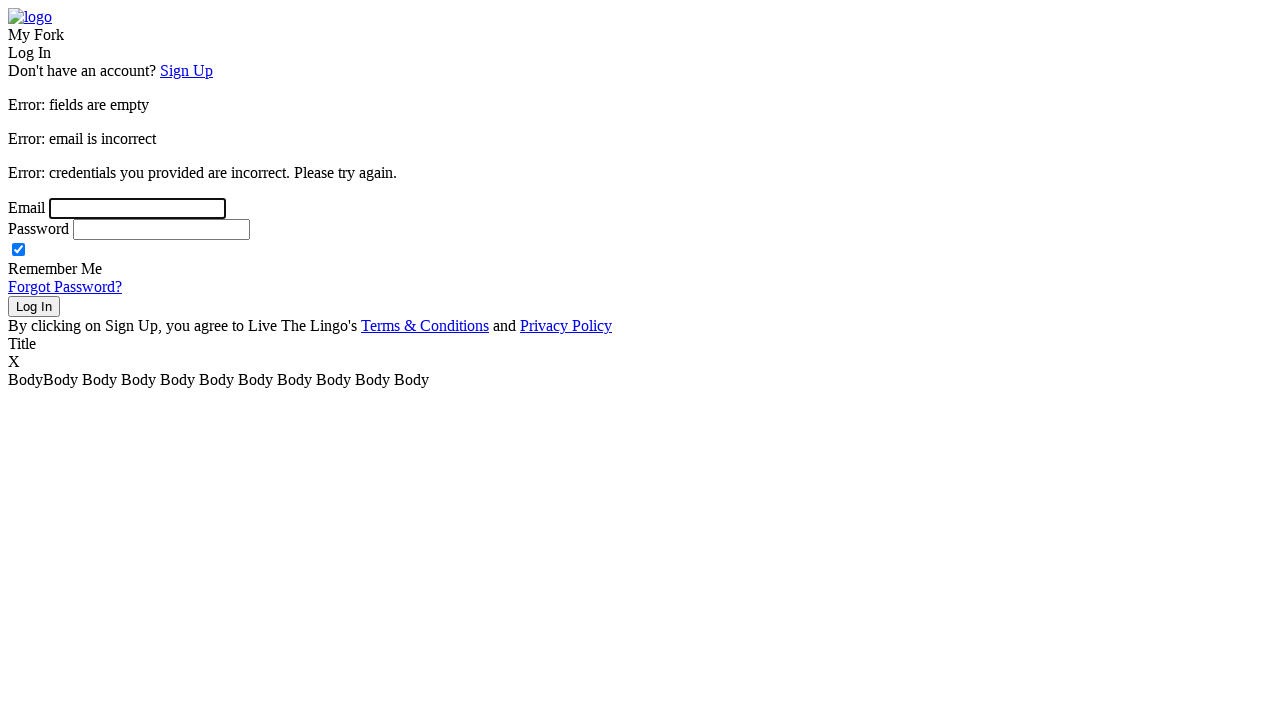

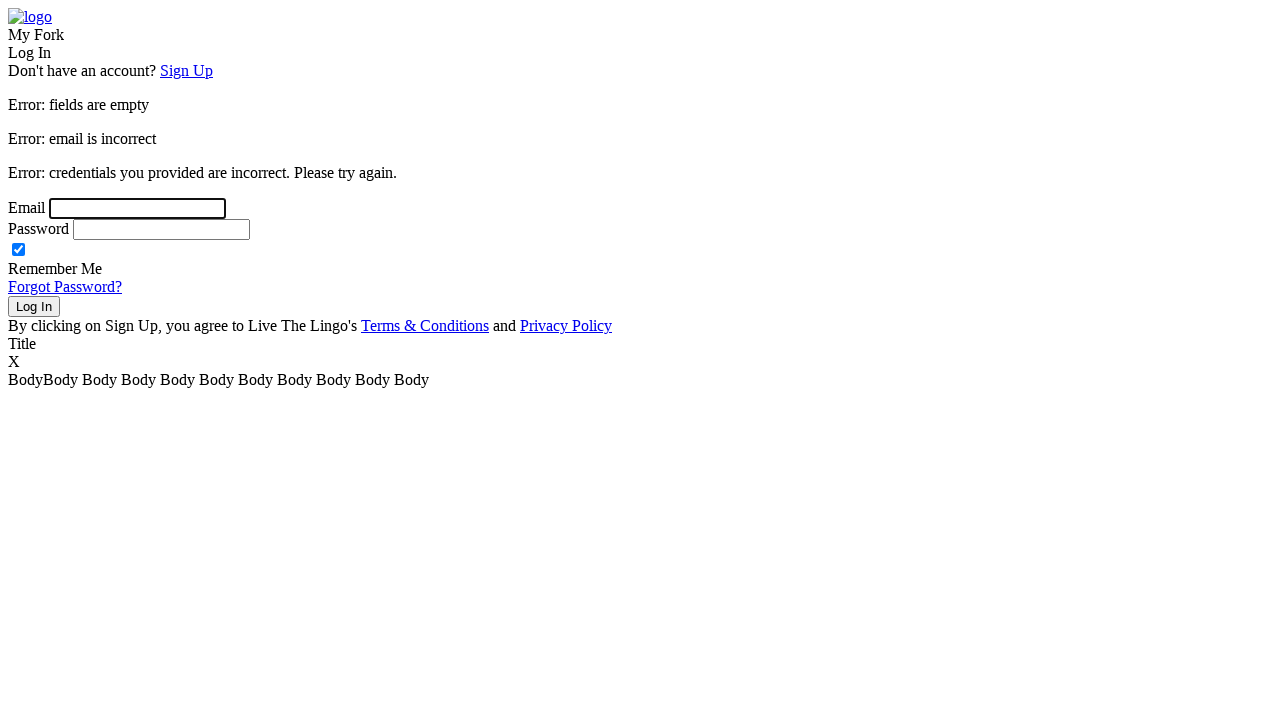